Navigates to the Rahul Shetty Academy Automation Practice page and verifies it loads correctly

Starting URL: https://rahulshettyacademy.com/AutomationPractice/

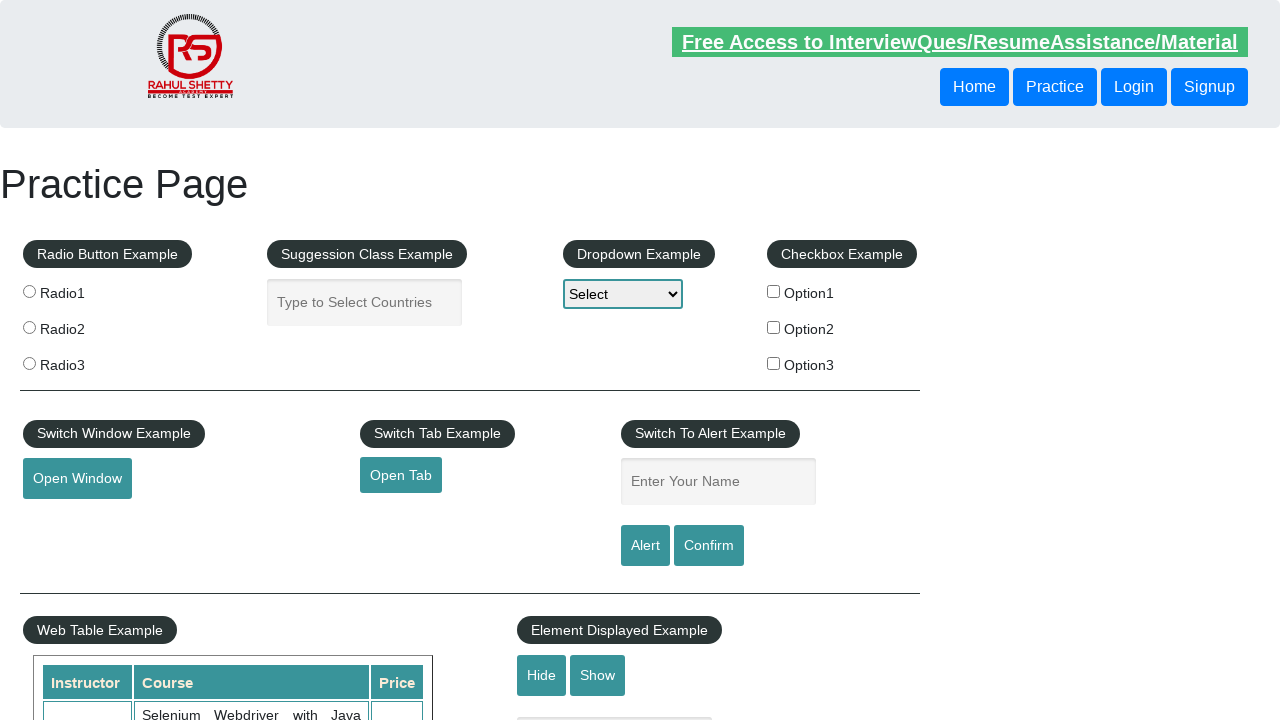

Navigated to Rahul Shetty Academy Automation Practice page
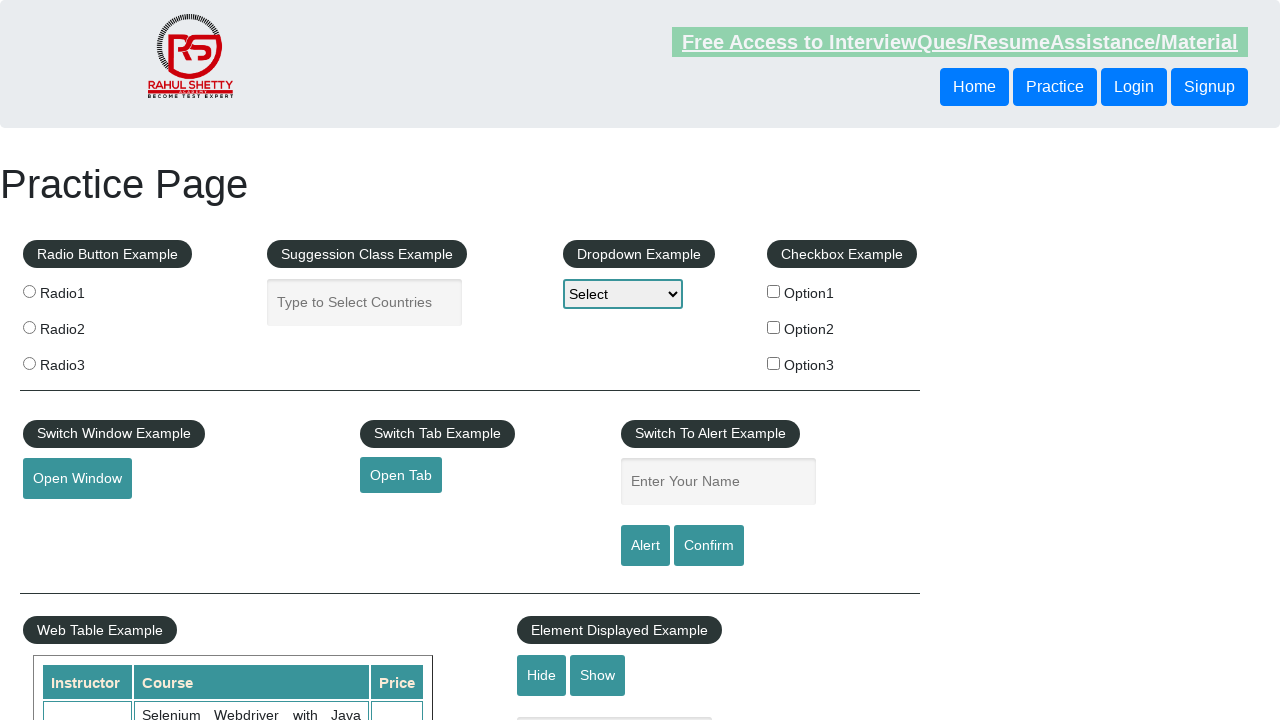

Page DOM content loaded
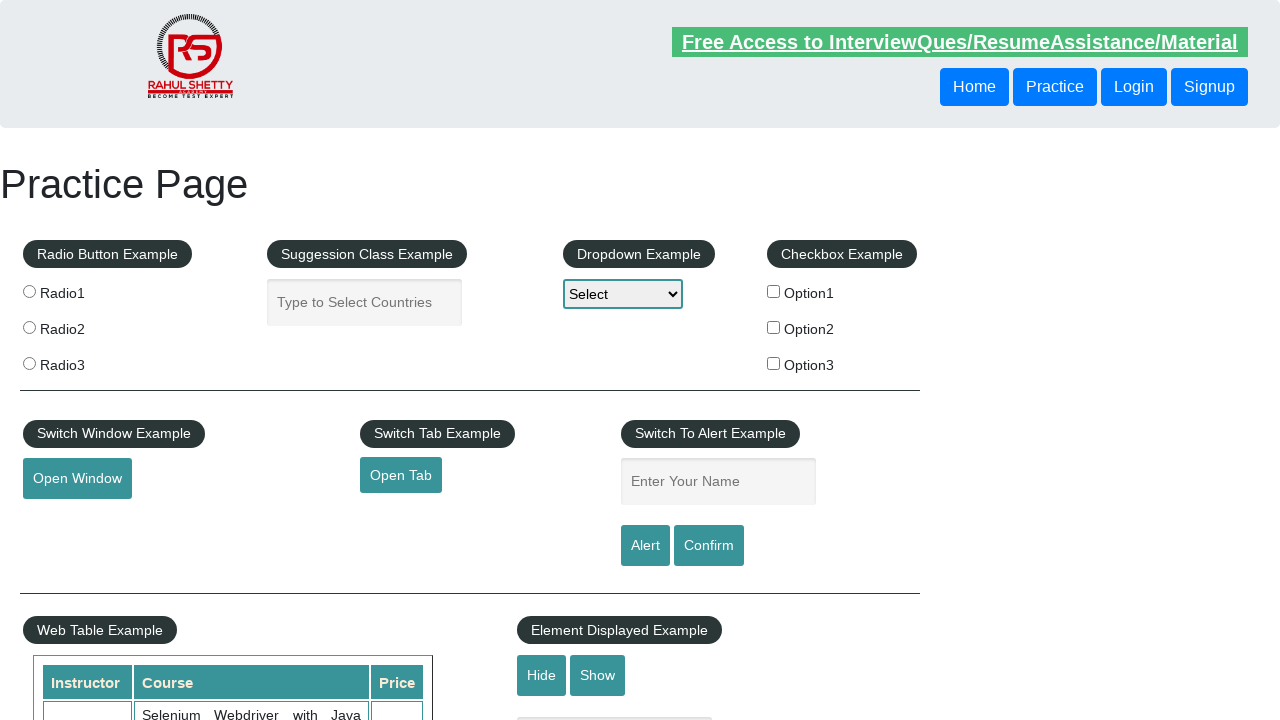

Verified correct page URL loaded
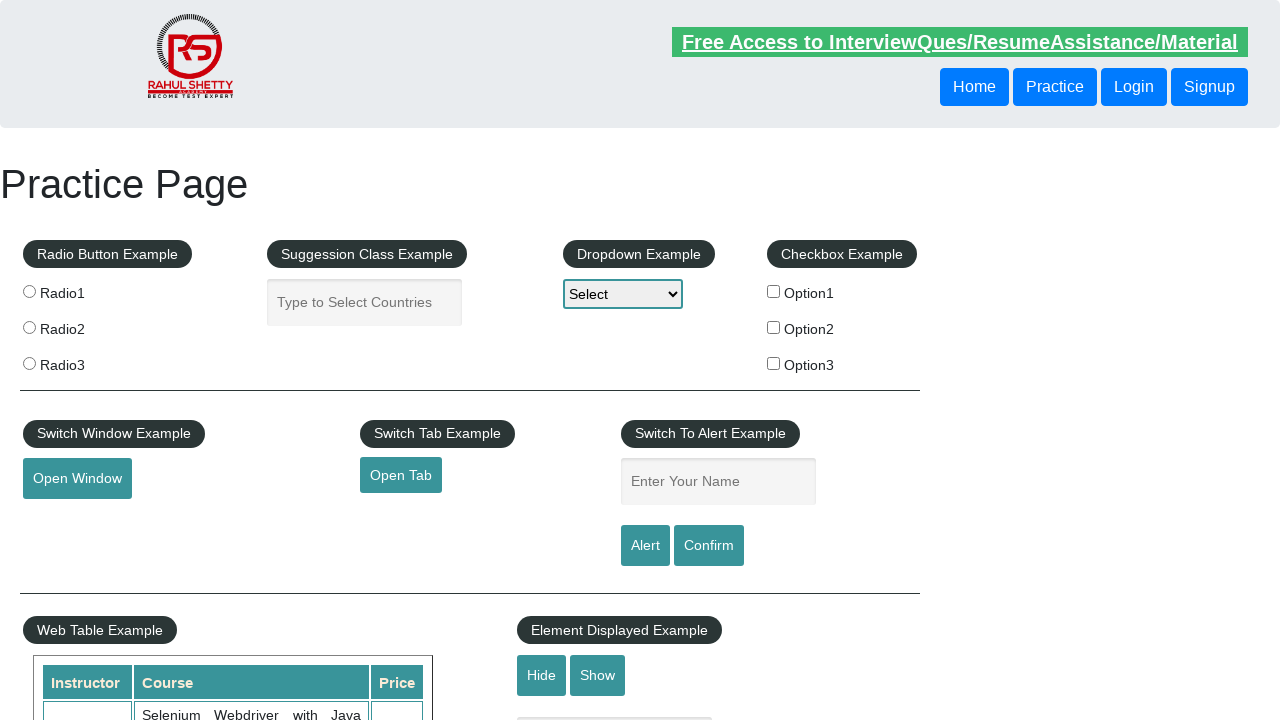

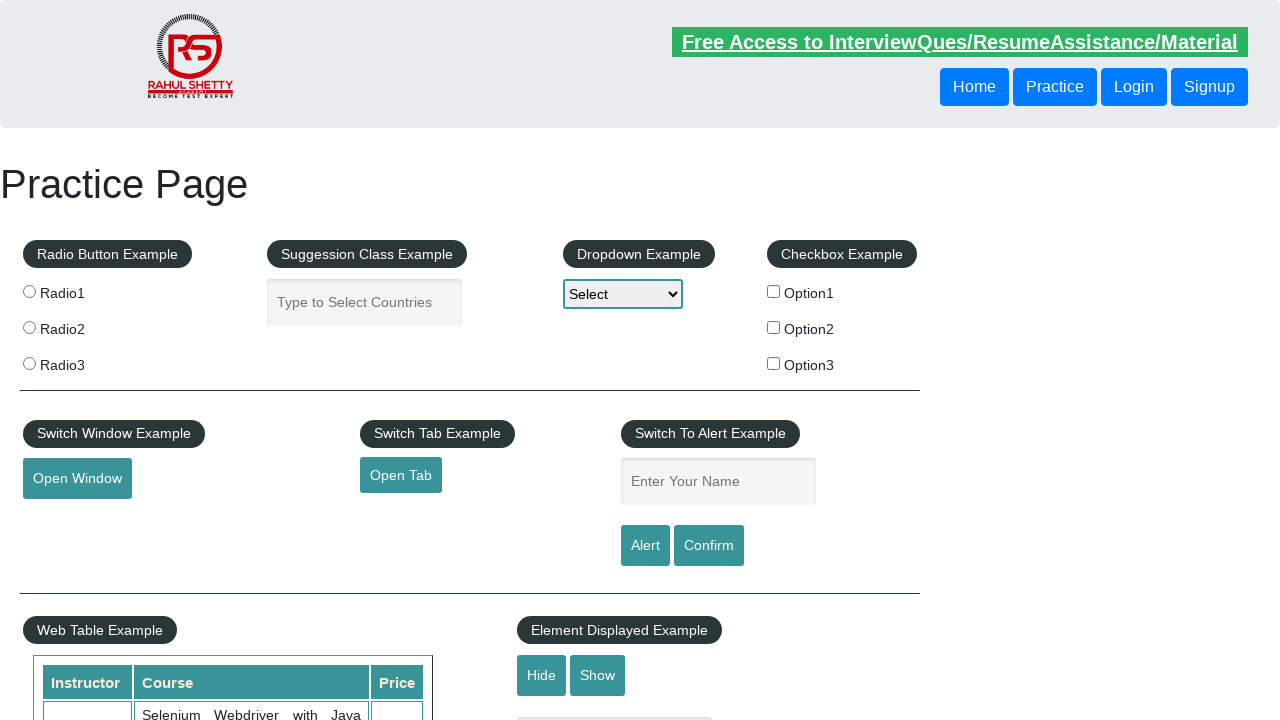